Navigates to Flipkart homepage and waits for page to load

Starting URL: https://www.flipkart.com/

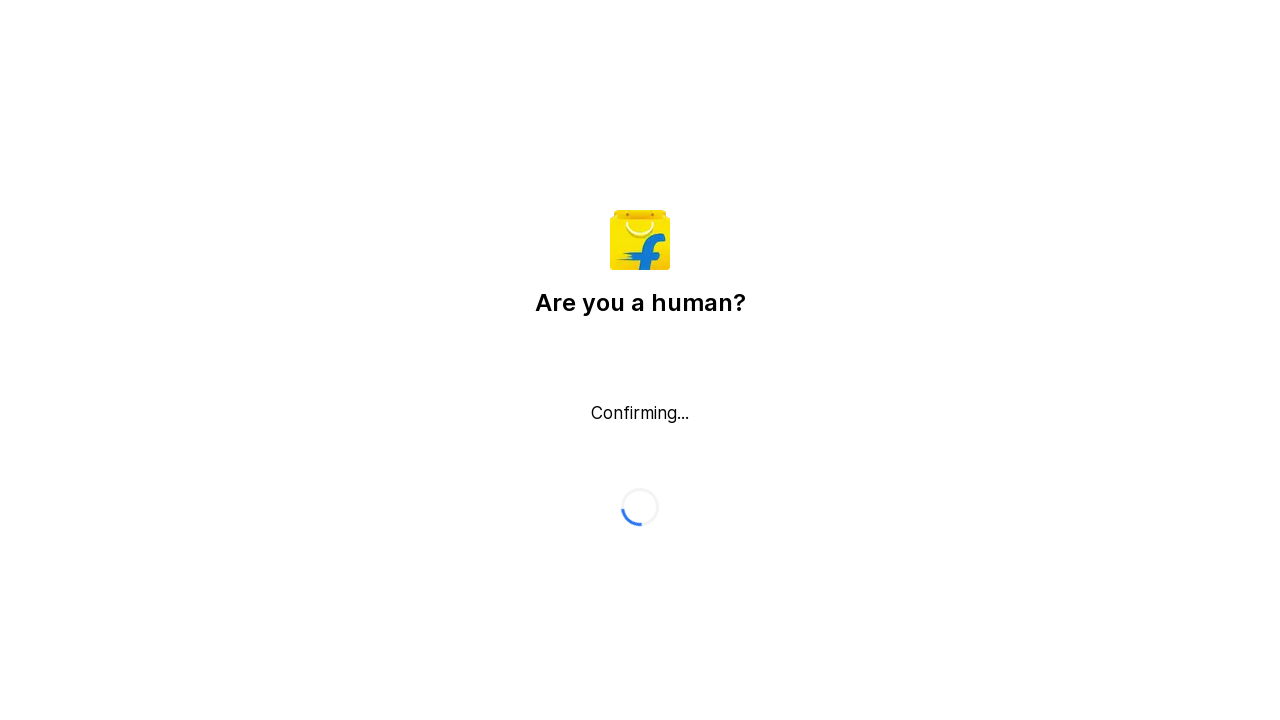

Waited for page to reach domcontentloaded state on Flipkart homepage
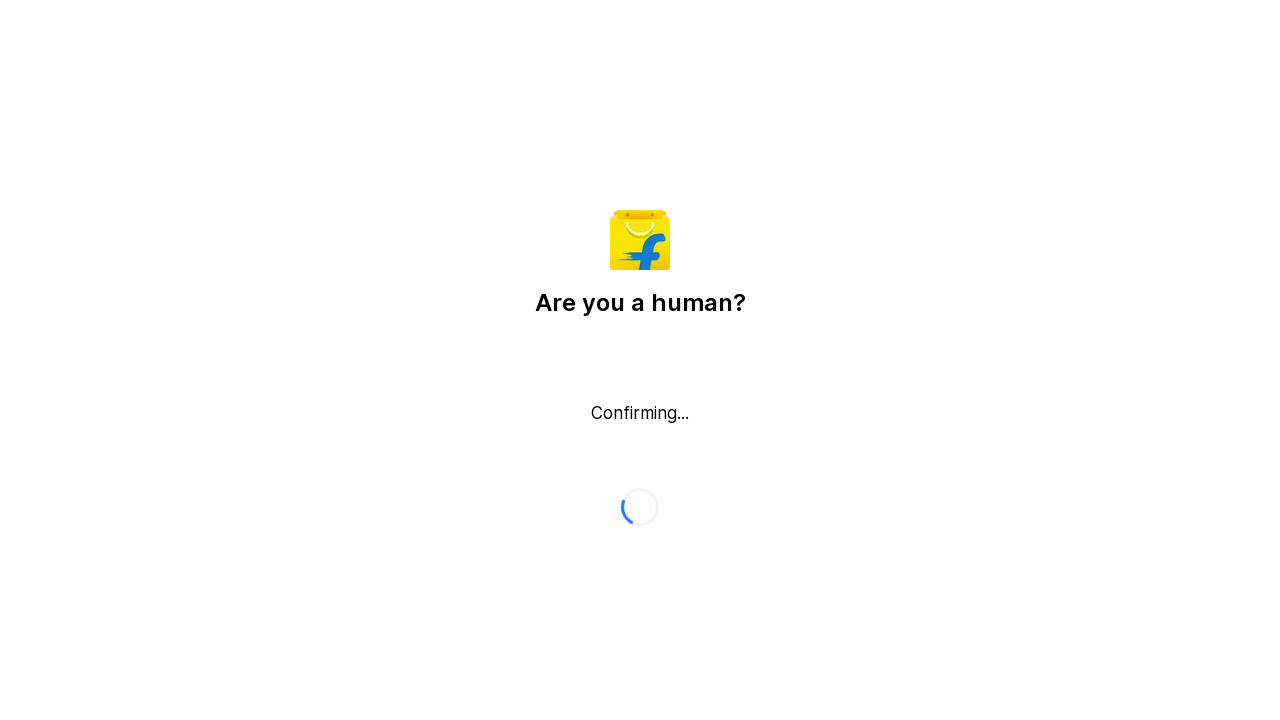

Retrieved page title to verify Flipkart homepage loaded successfully
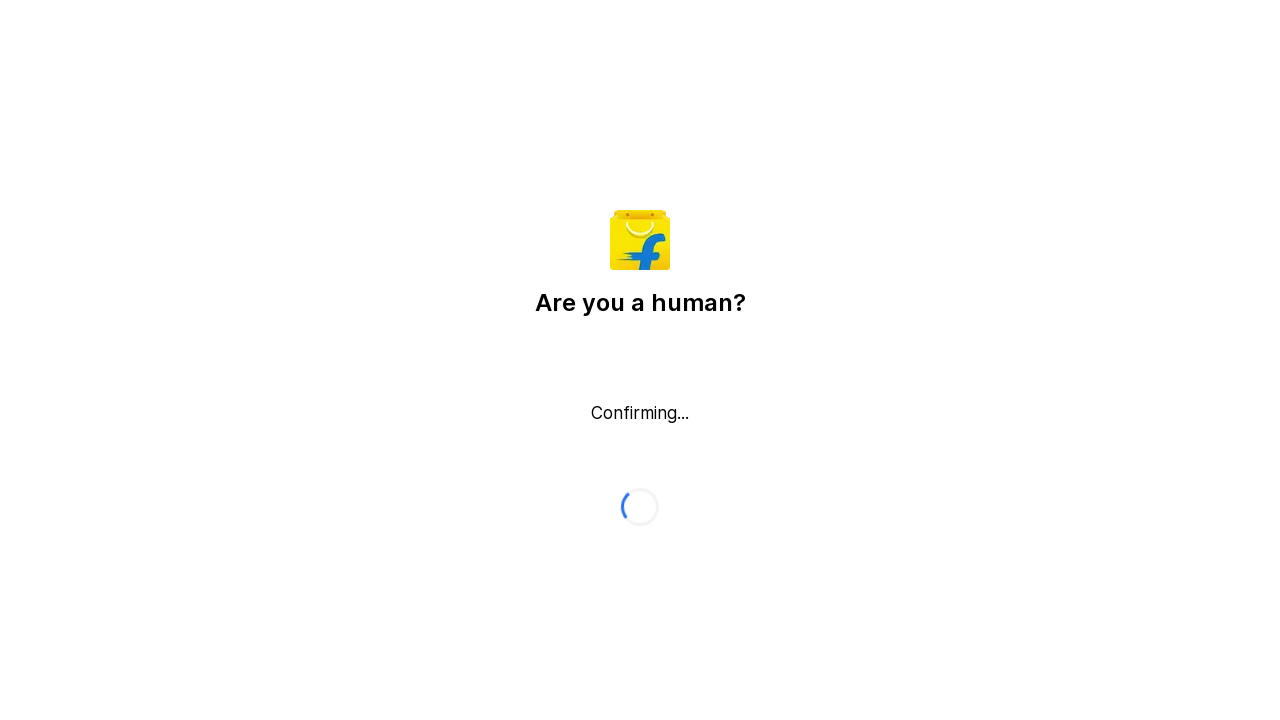

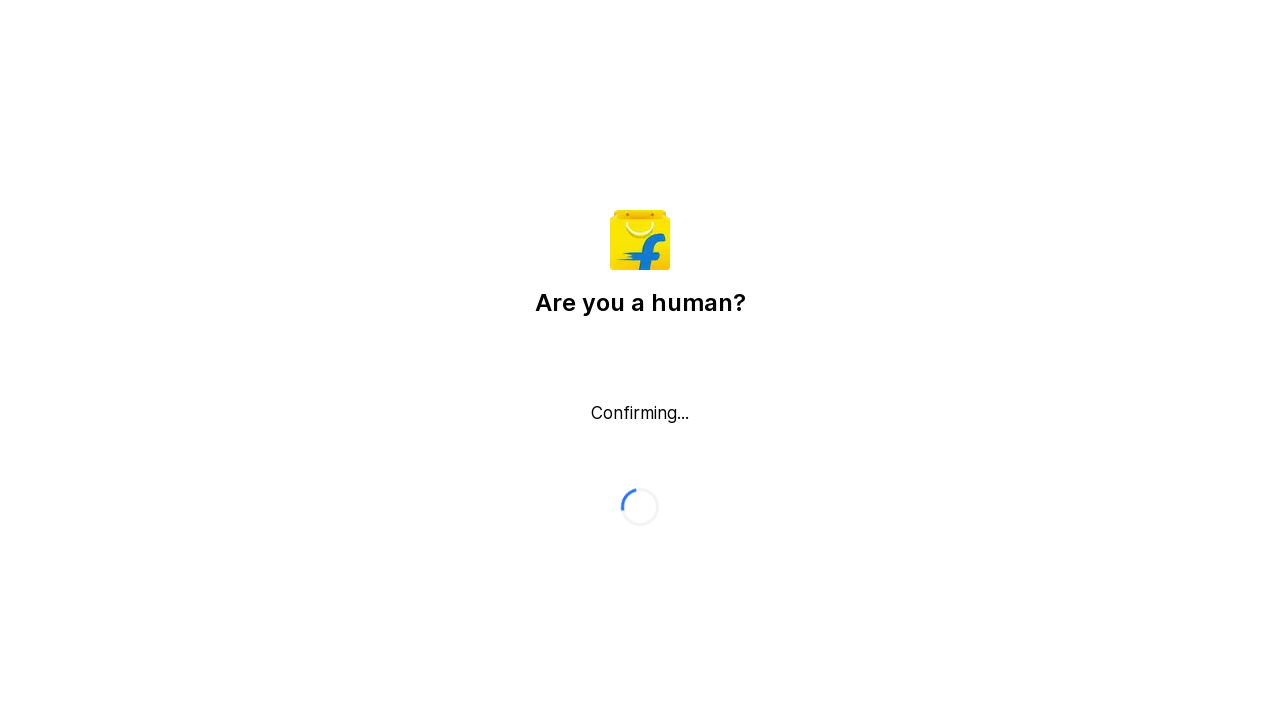